Tests that new todo items are appended to the bottom of the list by creating 3 items

Starting URL: https://demo.playwright.dev/todomvc

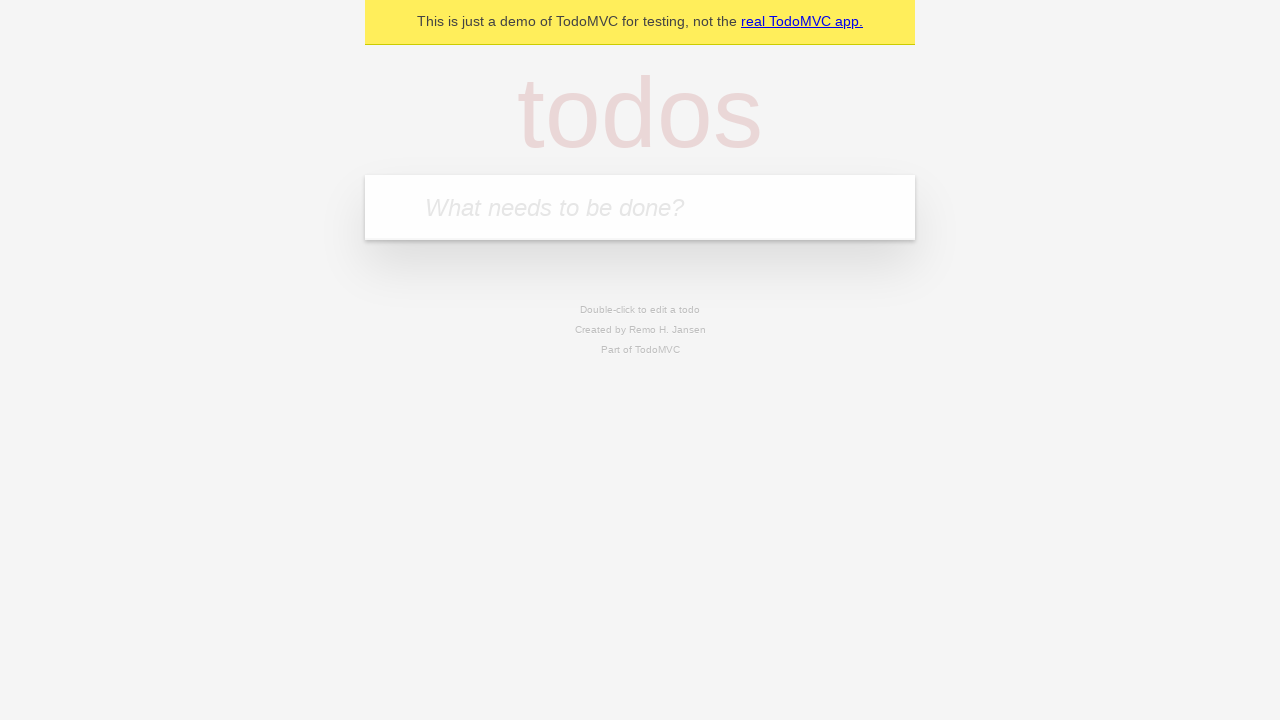

Located the 'What needs to be done?' input field
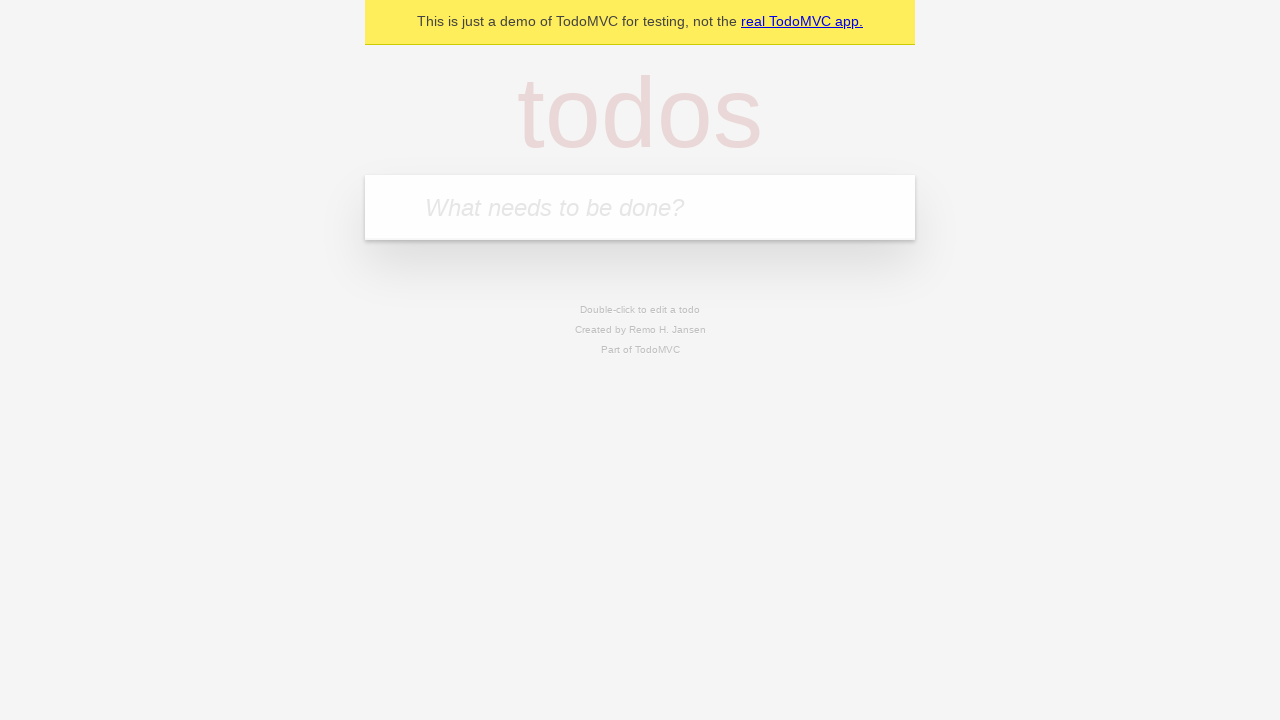

Filled first todo item: 'buy some cheese' on internal:attr=[placeholder="What needs to be done?"i]
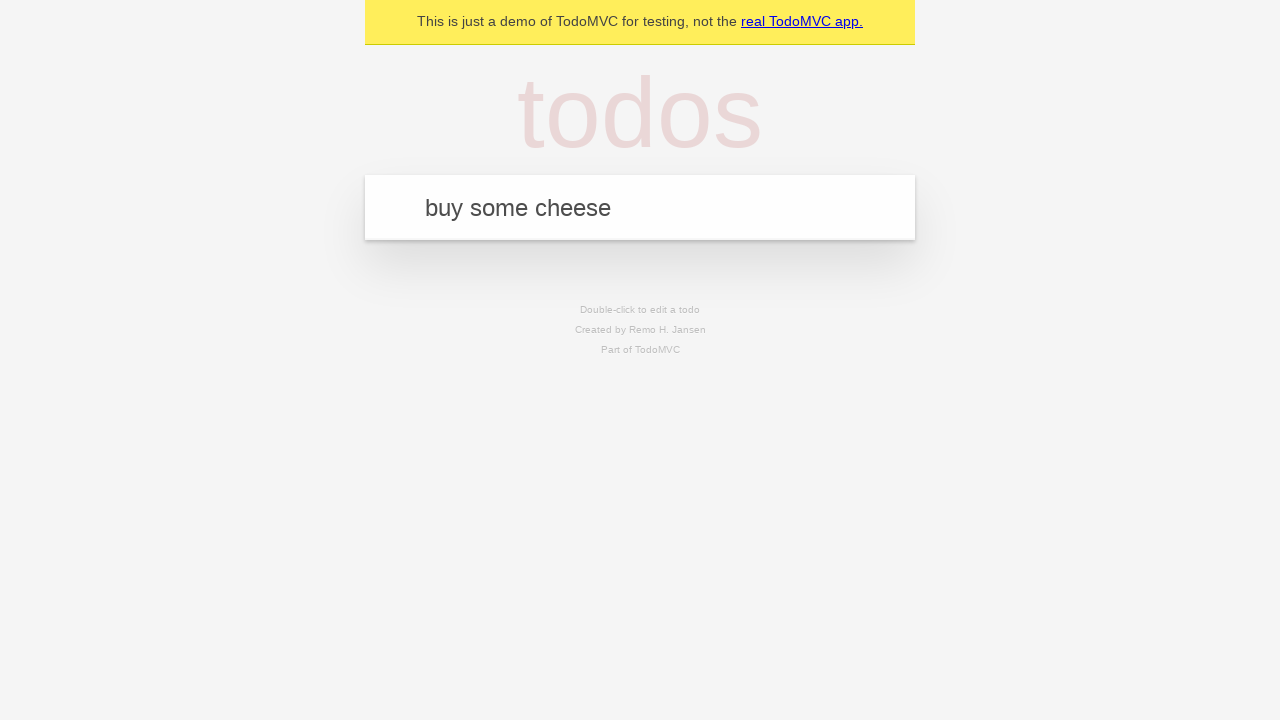

Pressed Enter to add first todo item on internal:attr=[placeholder="What needs to be done?"i]
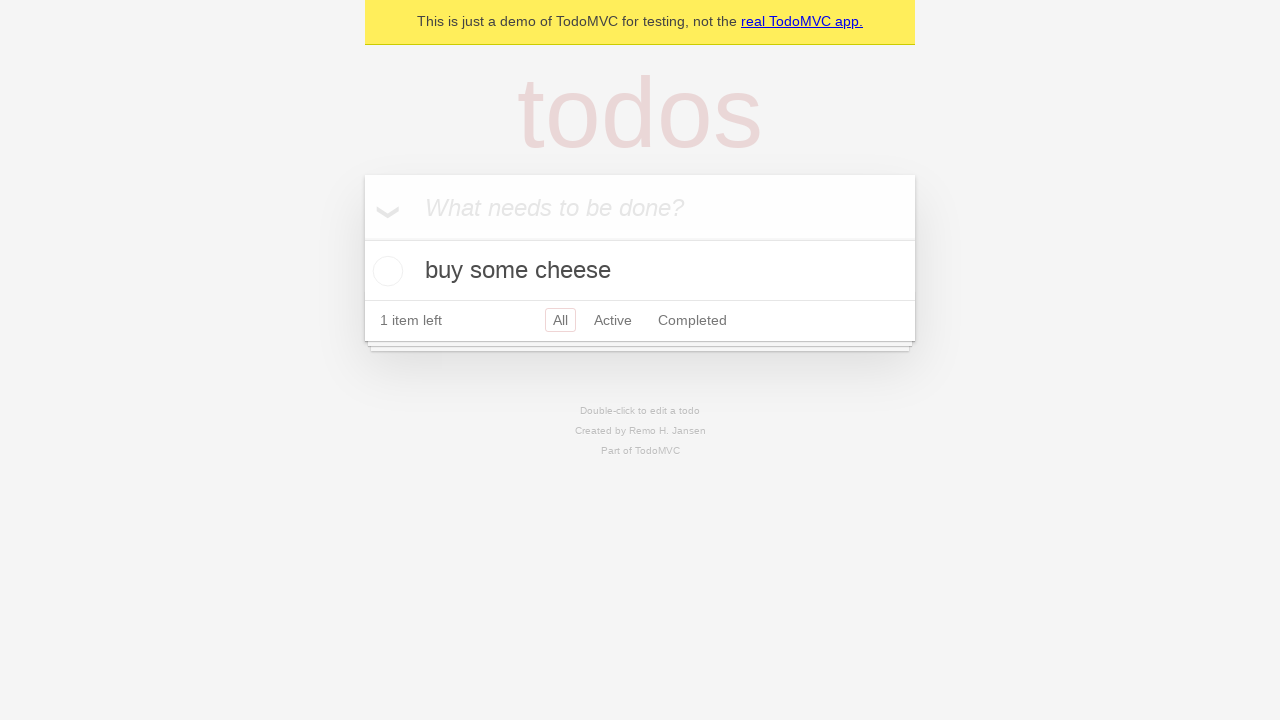

Filled second todo item: 'feed the cat' on internal:attr=[placeholder="What needs to be done?"i]
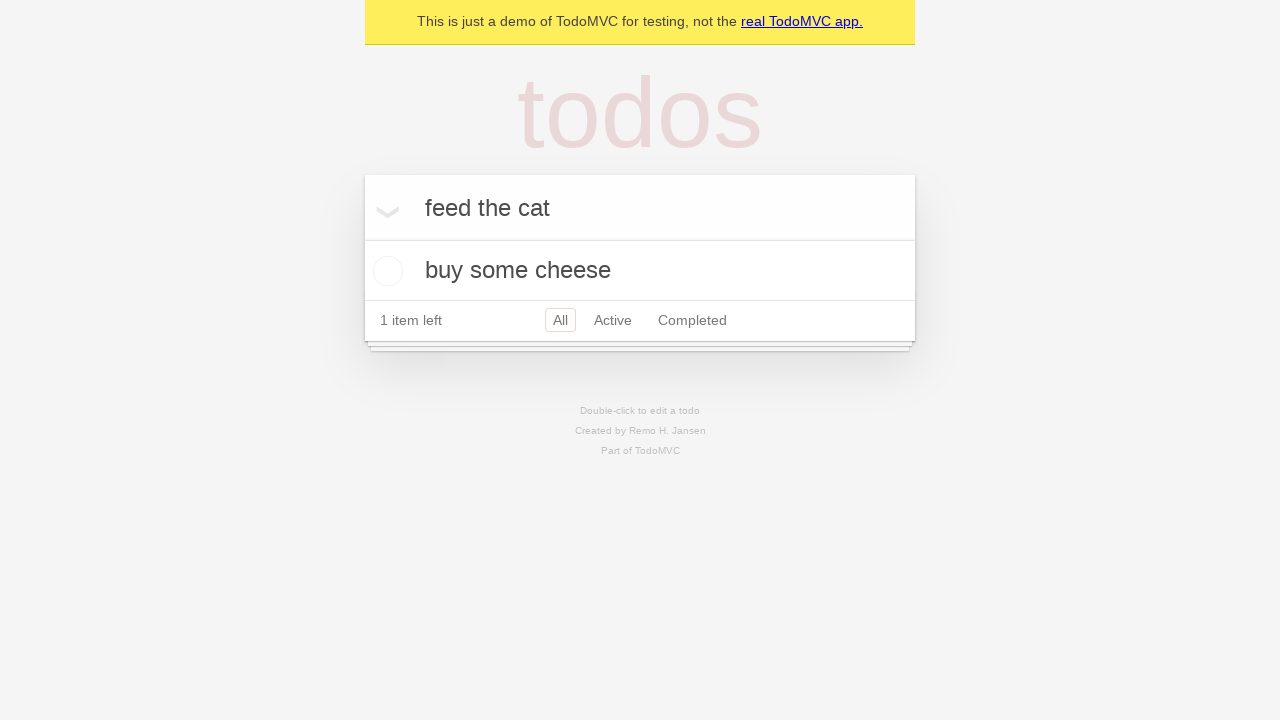

Pressed Enter to add second todo item on internal:attr=[placeholder="What needs to be done?"i]
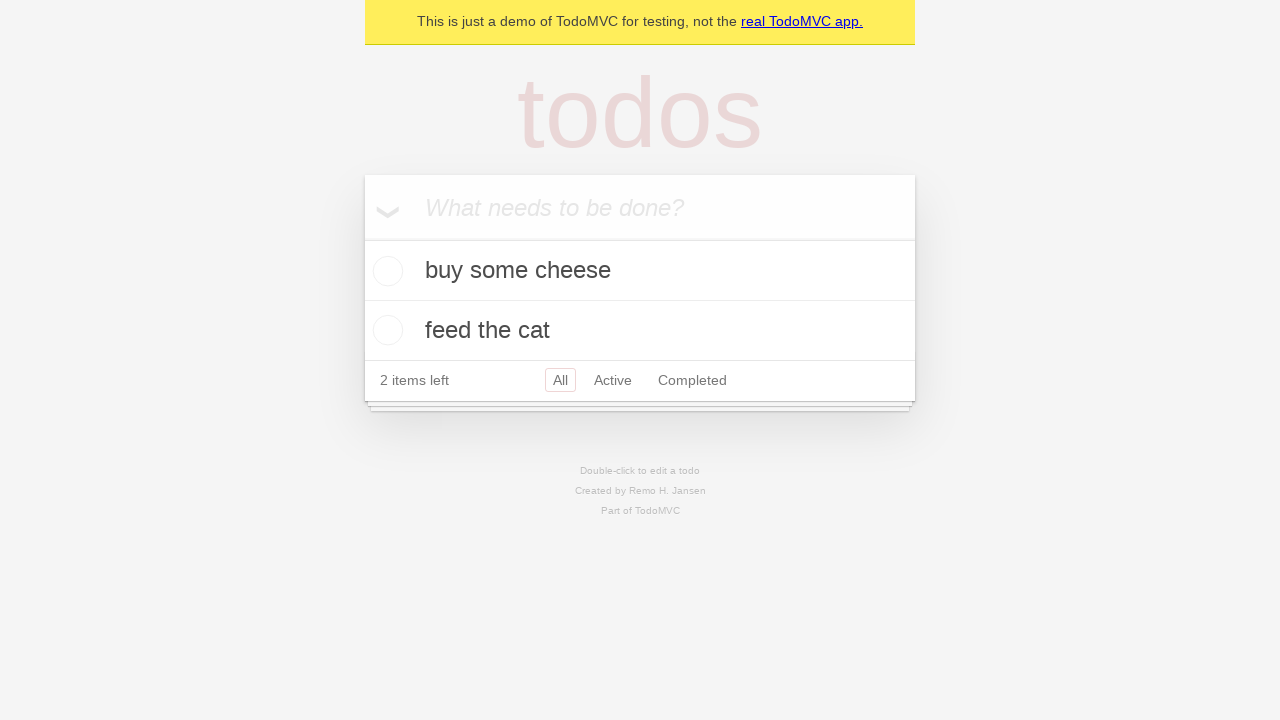

Filled third todo item: 'book a doctors appointment' on internal:attr=[placeholder="What needs to be done?"i]
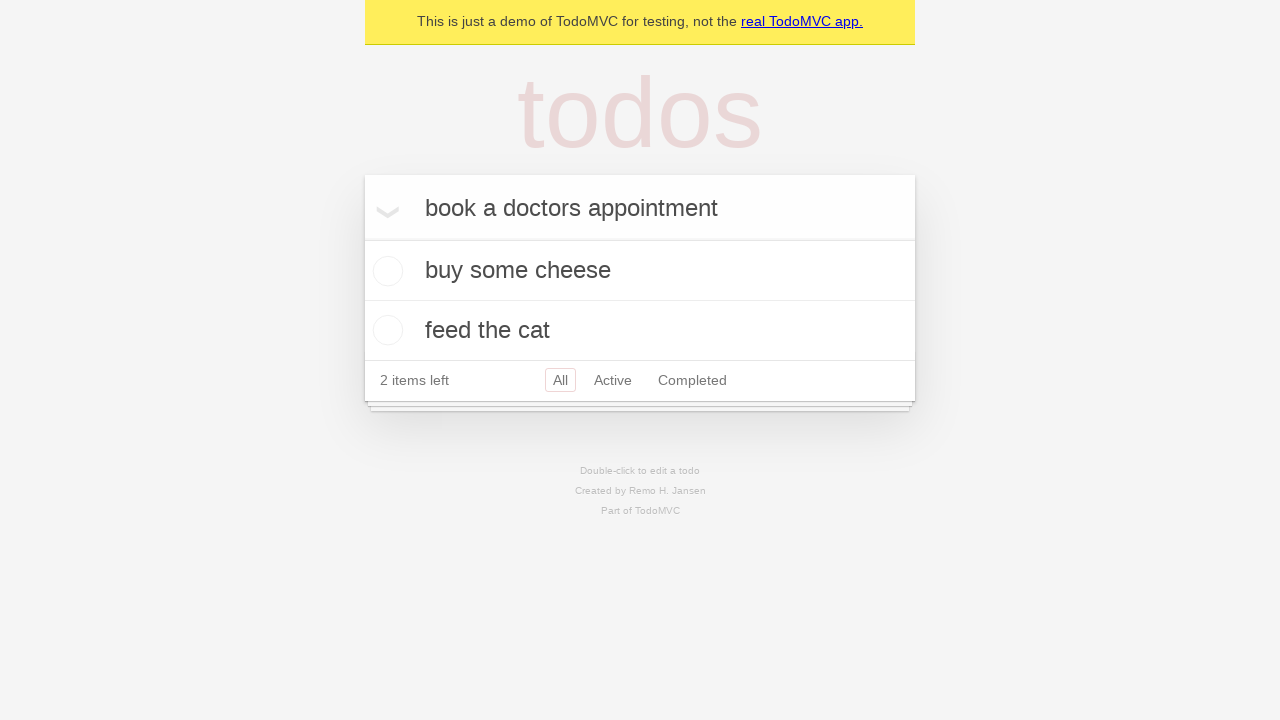

Pressed Enter to add third todo item on internal:attr=[placeholder="What needs to be done?"i]
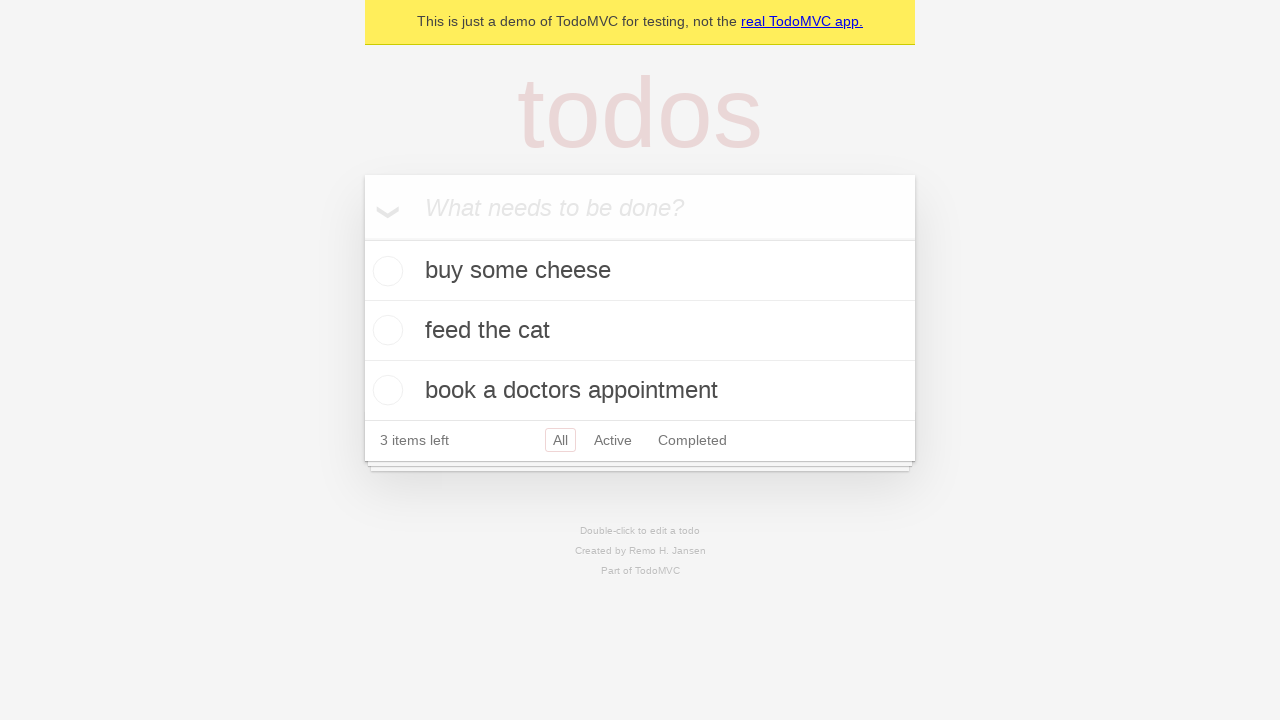

Verified all 3 todo items were added - '3 items left' counter displayed
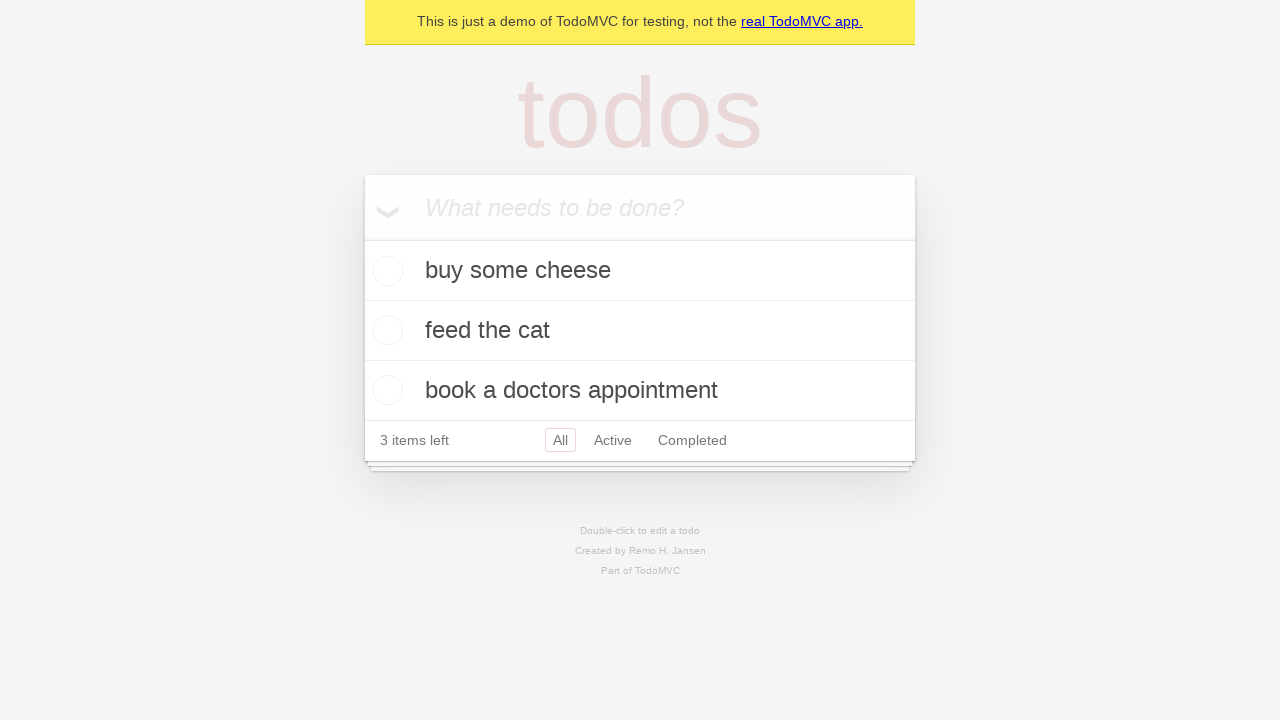

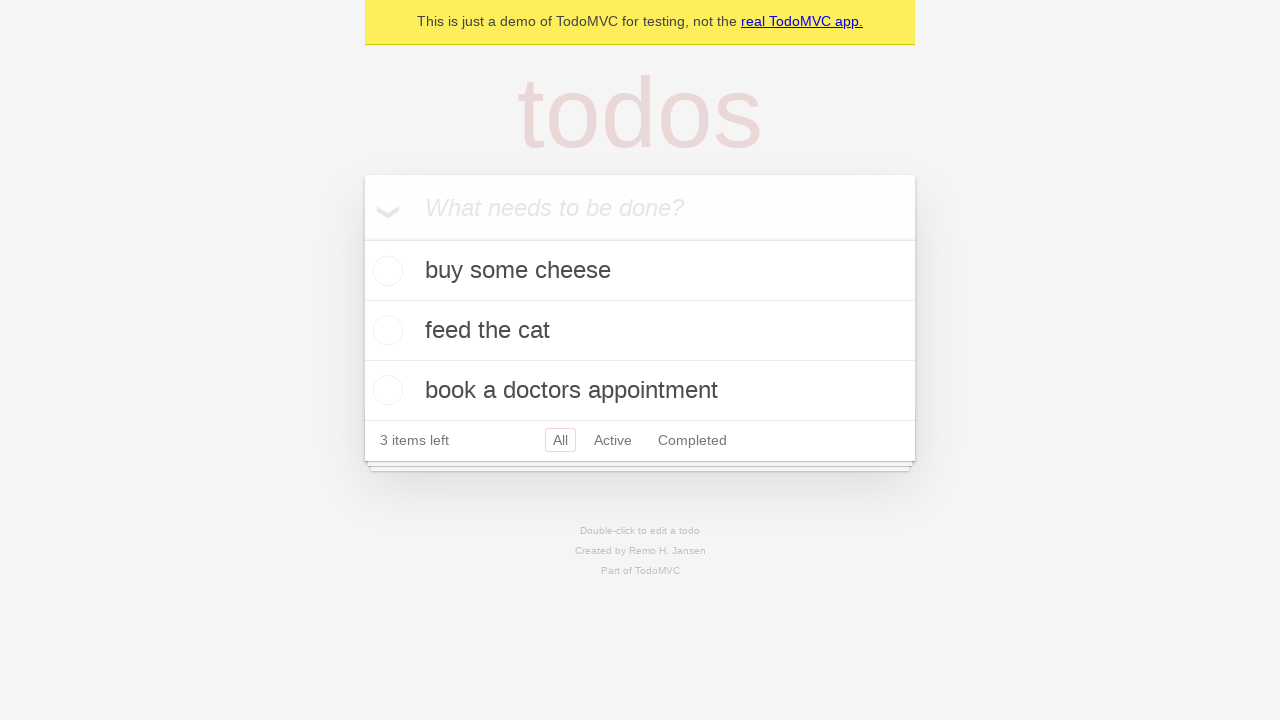